Tests adding and removing an element on the Herokuapp page by clicking Add Element and then clicking the added button to remove it

Starting URL: https://the-internet.herokuapp.com/

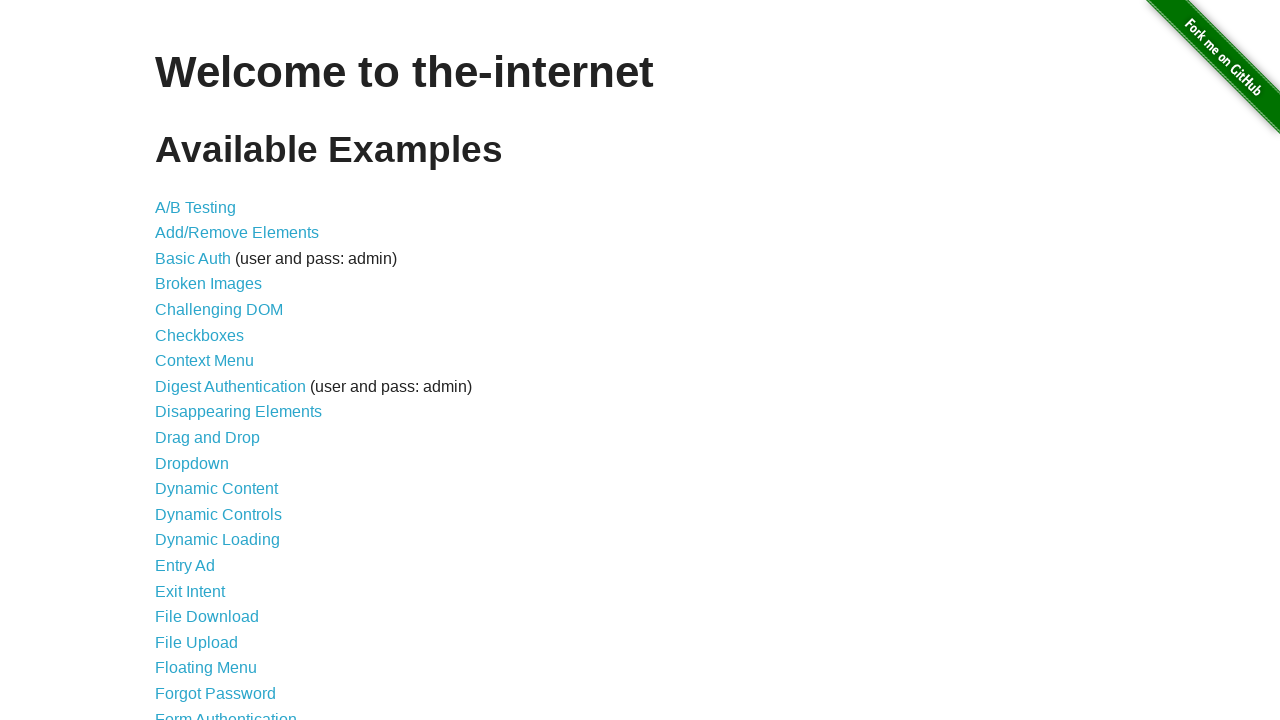

Navigated to the Herokuapp homepage
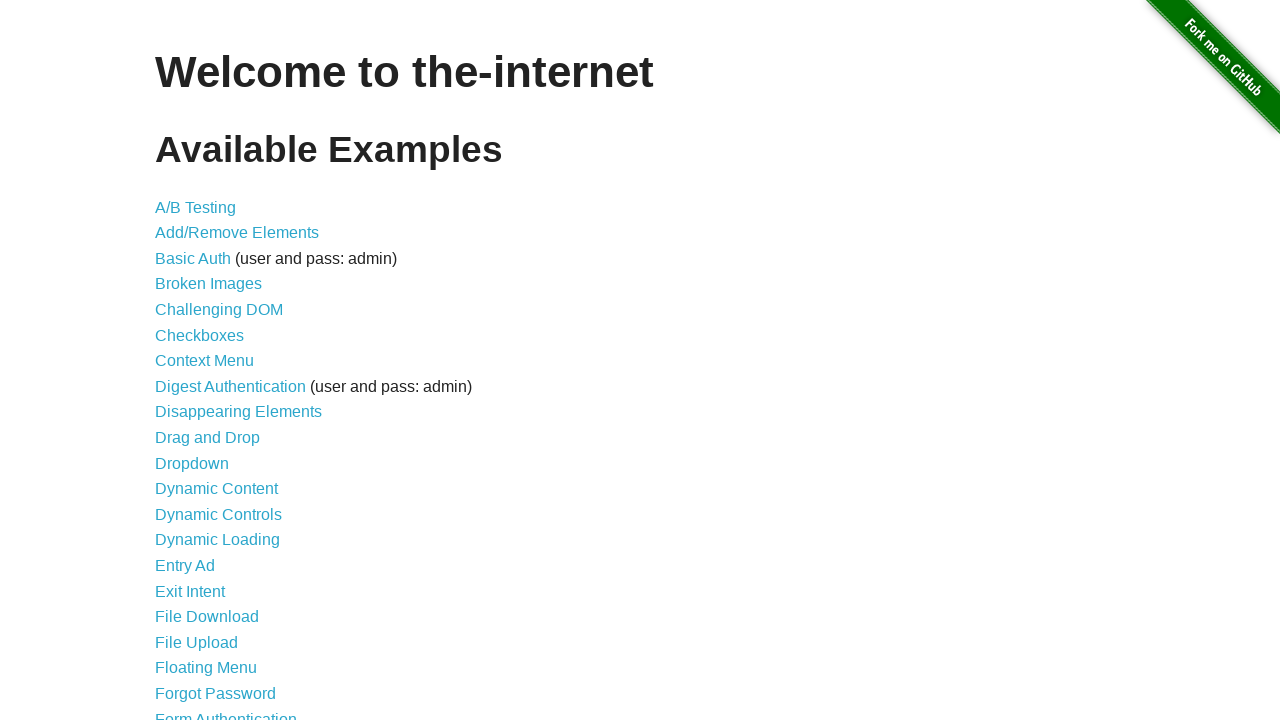

Clicked link to navigate to Add/Remove Elements page at (237, 233) on xpath=//a[@href='/add_remove_elements/']
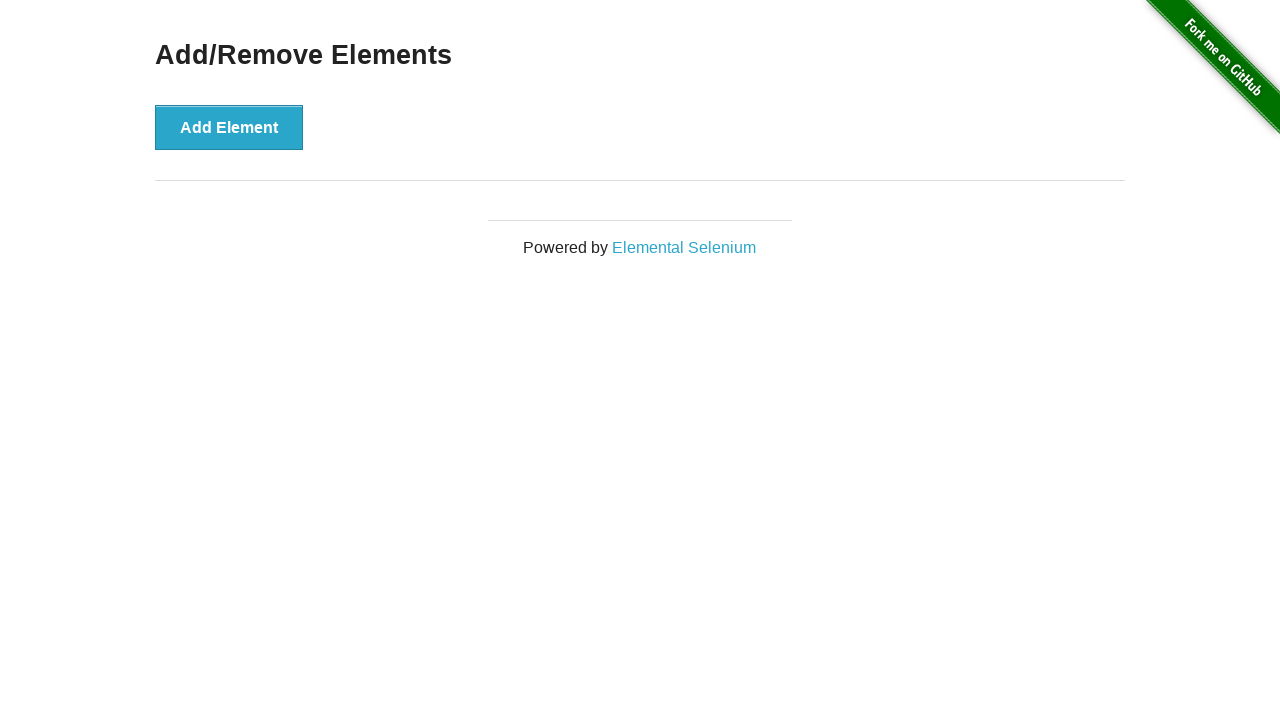

Clicked Add Element button at (229, 127) on xpath=//button[@onclick='addElement()']
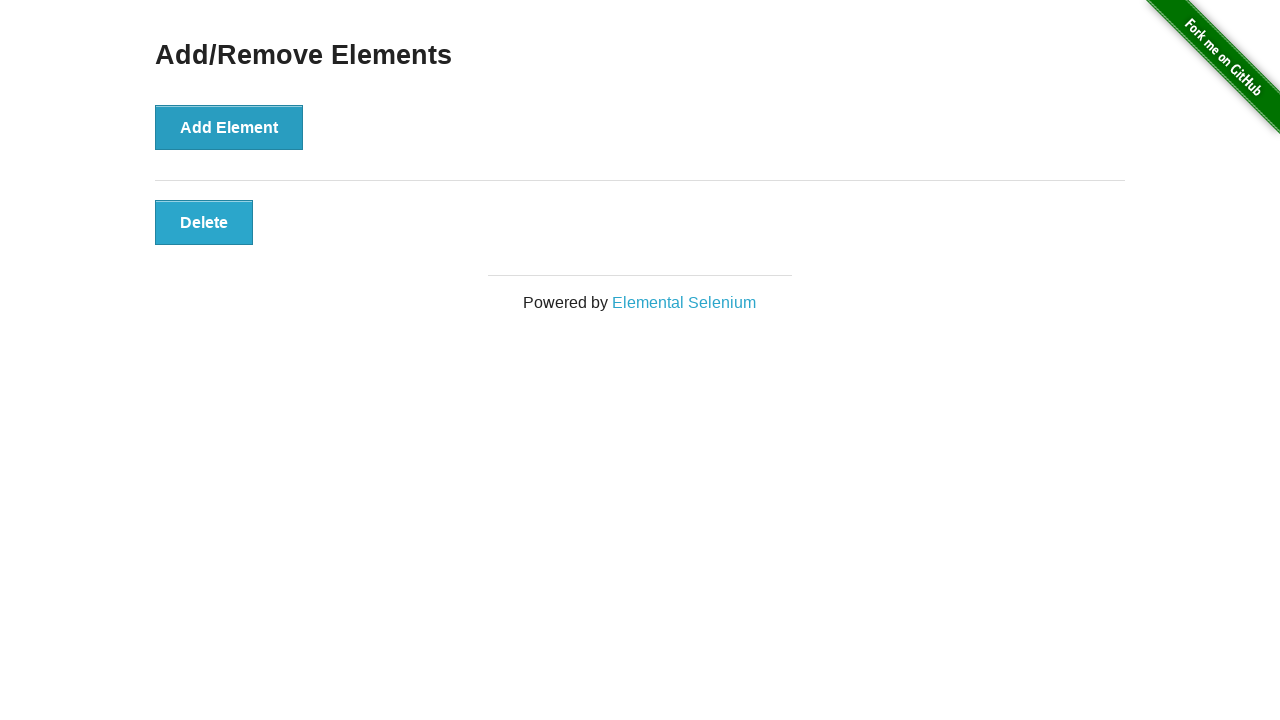

Verified newly added element appeared
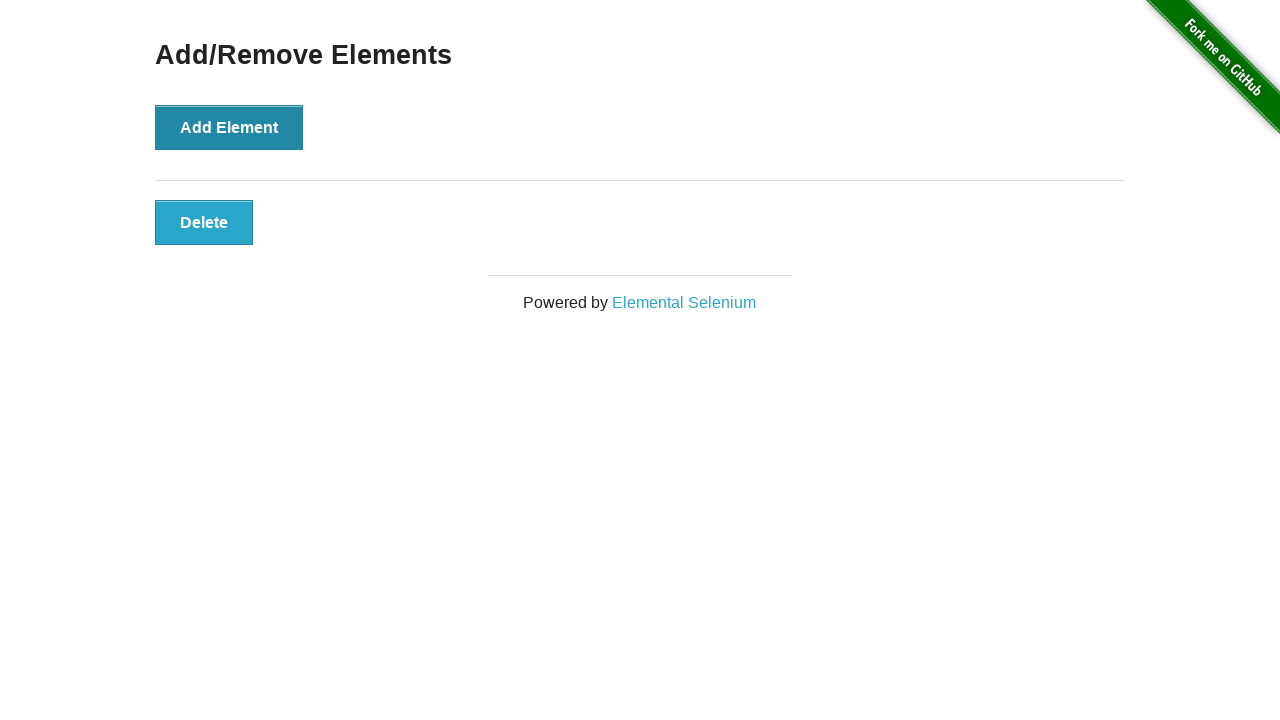

Clicked the added button to remove it at (204, 222) on xpath=//button[@class='added-manually']
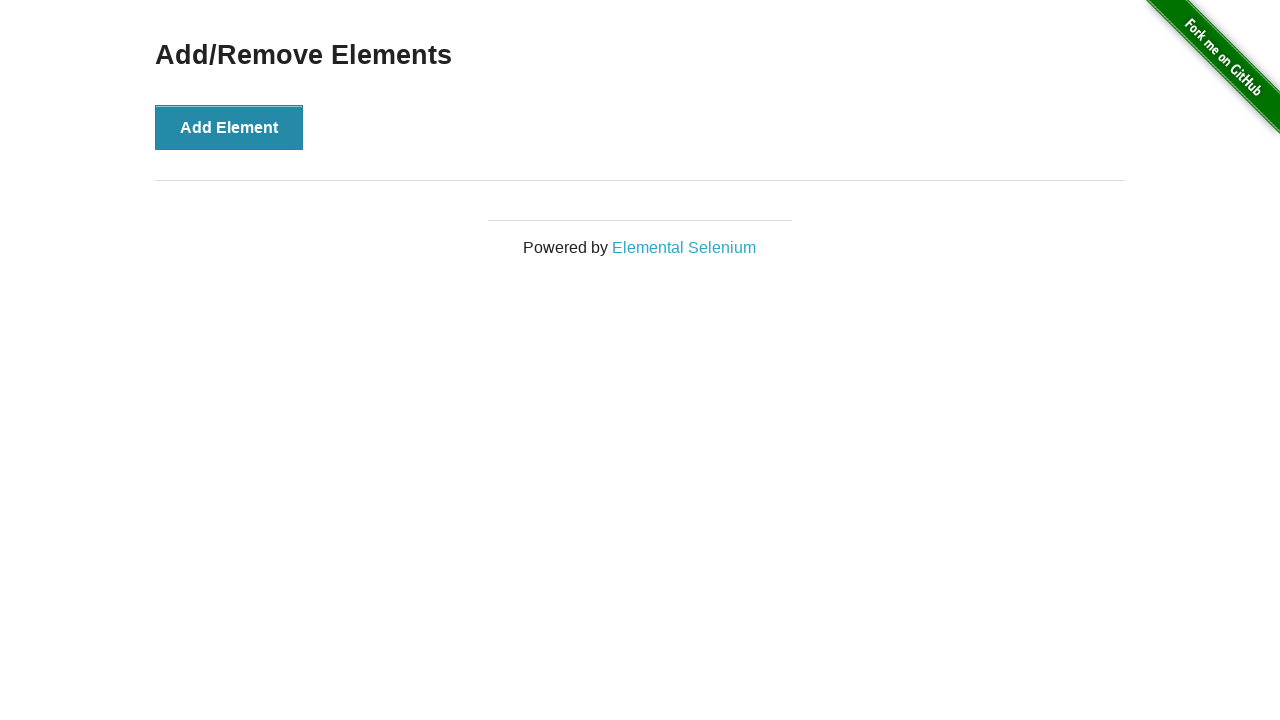

Waited for element removal to complete
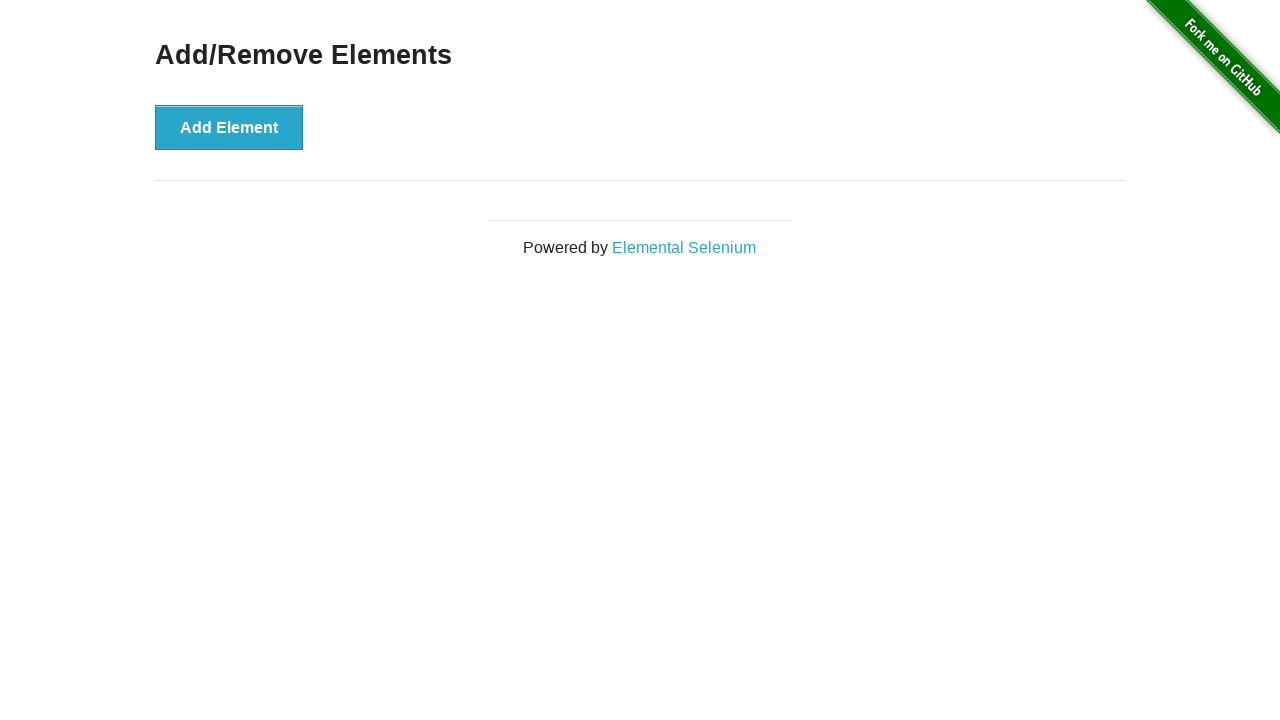

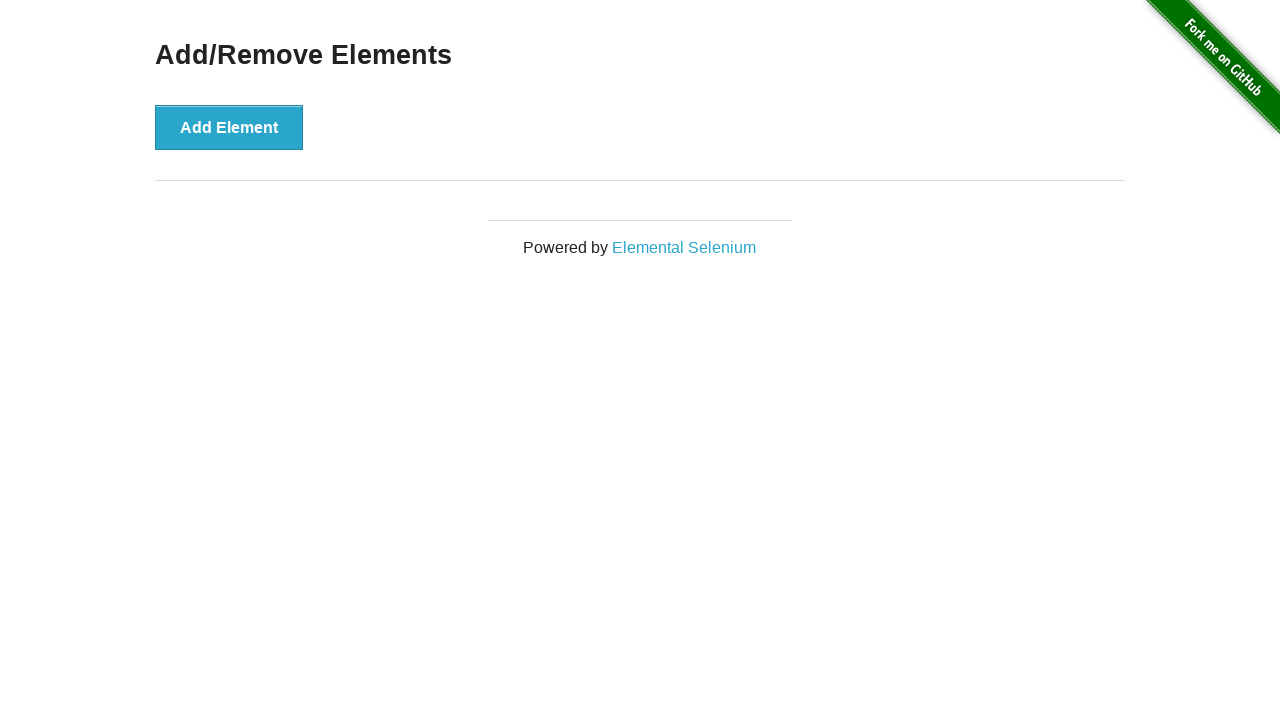